Tests mouse hover and context click functionality by hovering over an element, right-clicking on a link, and then clicking on a reload option

Starting URL: https://rahulshettyacademy.com/AutomationPractice/

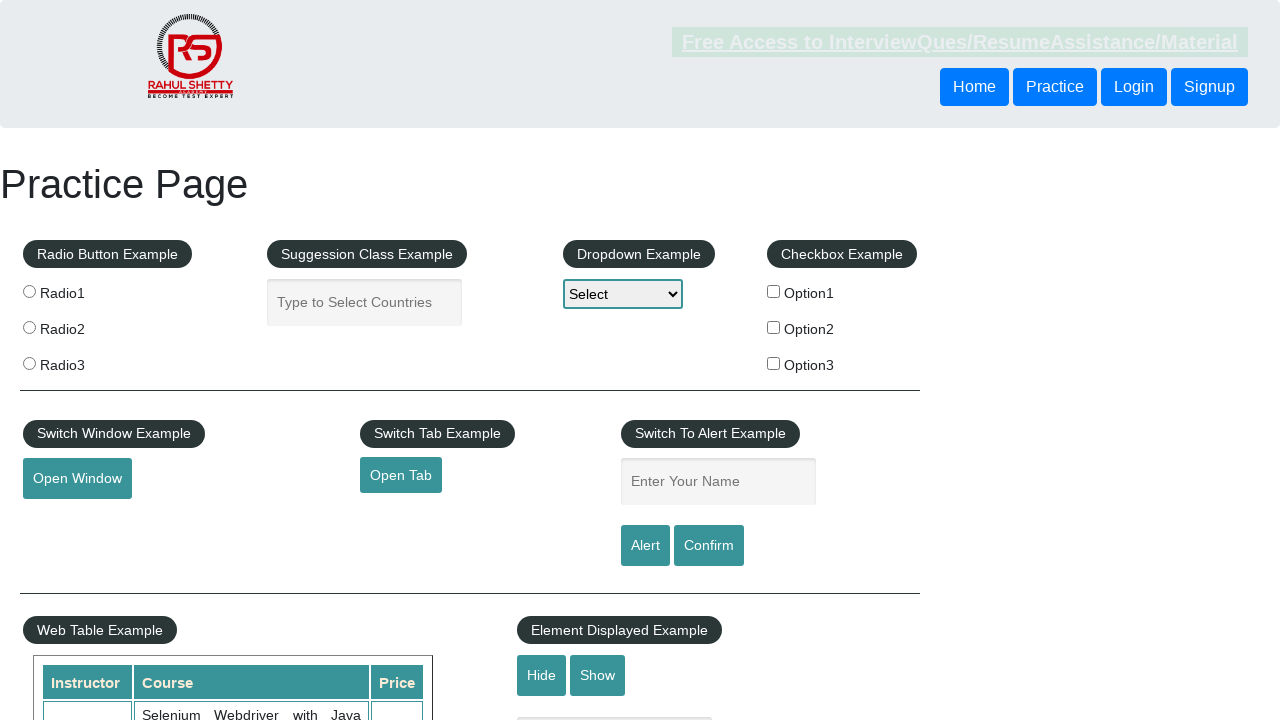

Hovered over the mouse hover element at (83, 361) on #mousehover
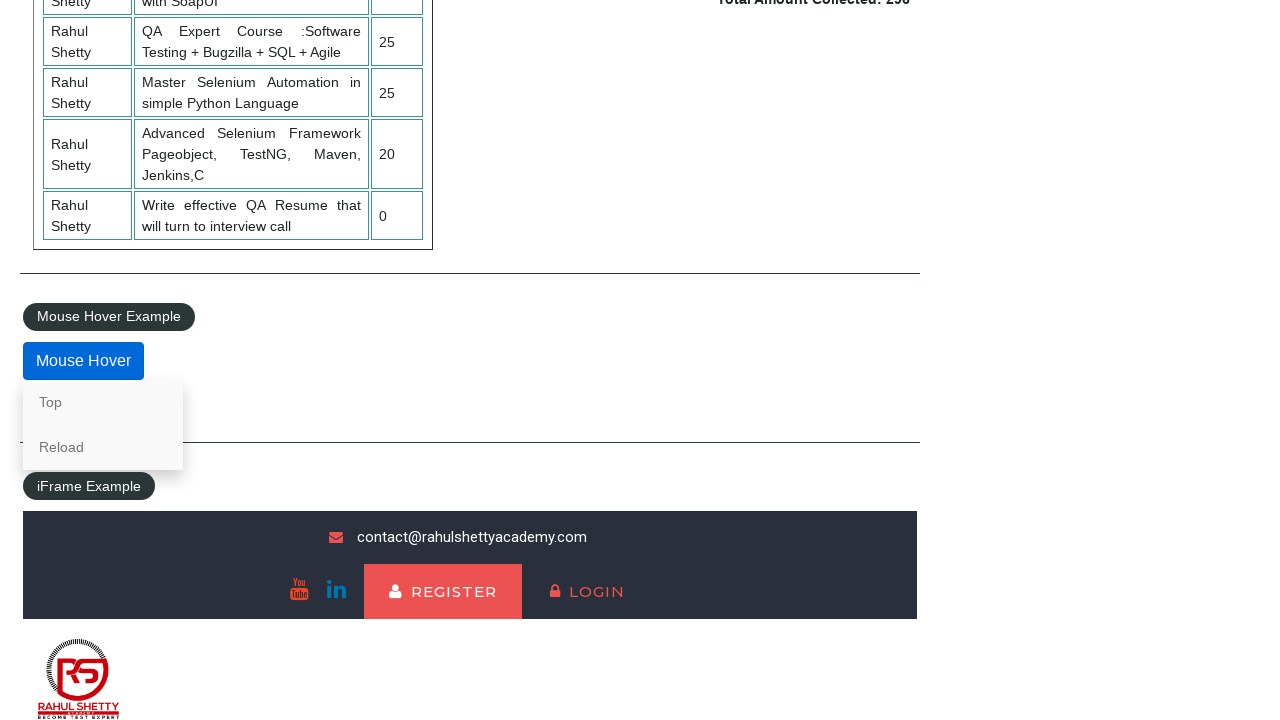

Right-clicked on the 'Top' link at (103, 402) on text=Top
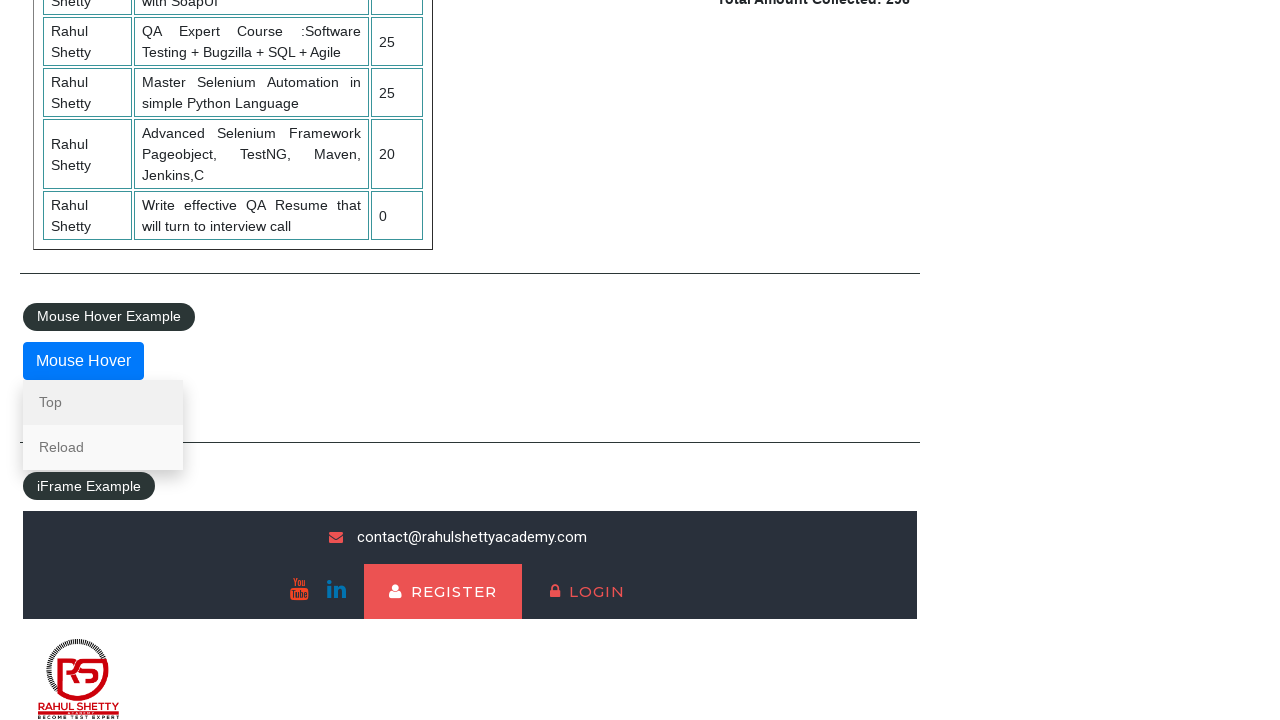

Hovered over the 'Reload' link at (103, 447) on text=Reload
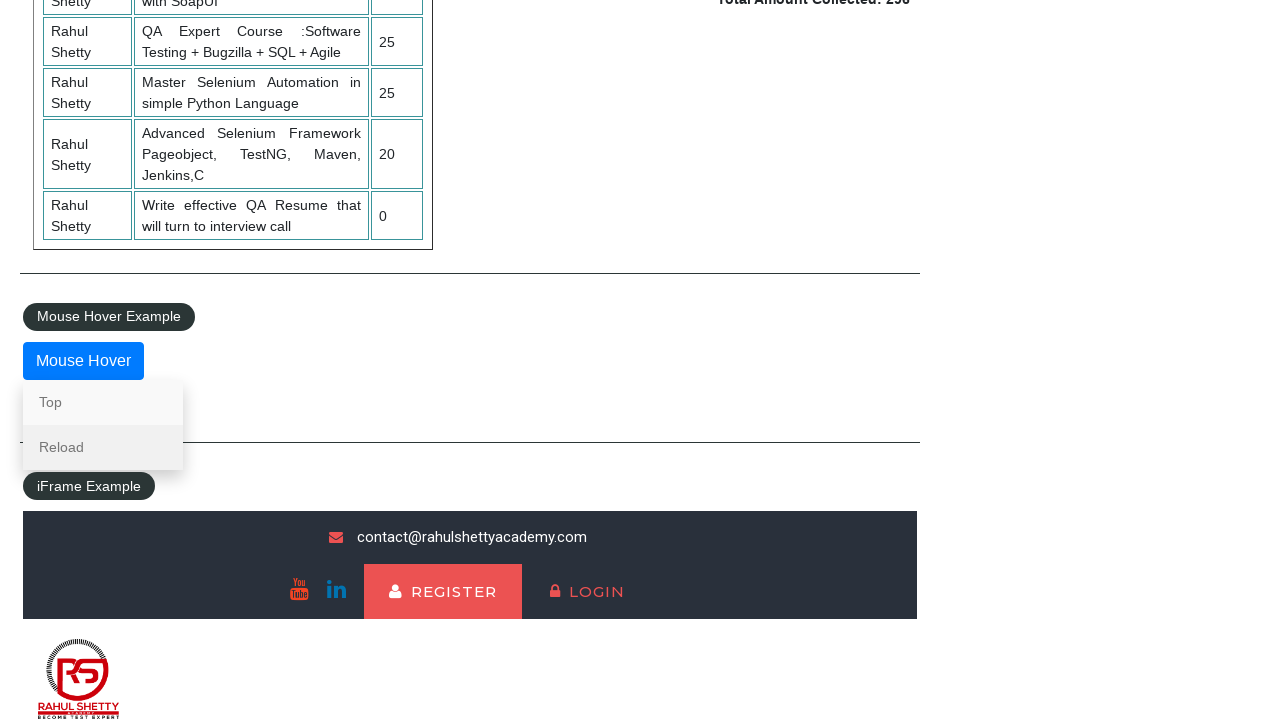

Clicked on the 'Reload' link at (103, 447) on text=Reload
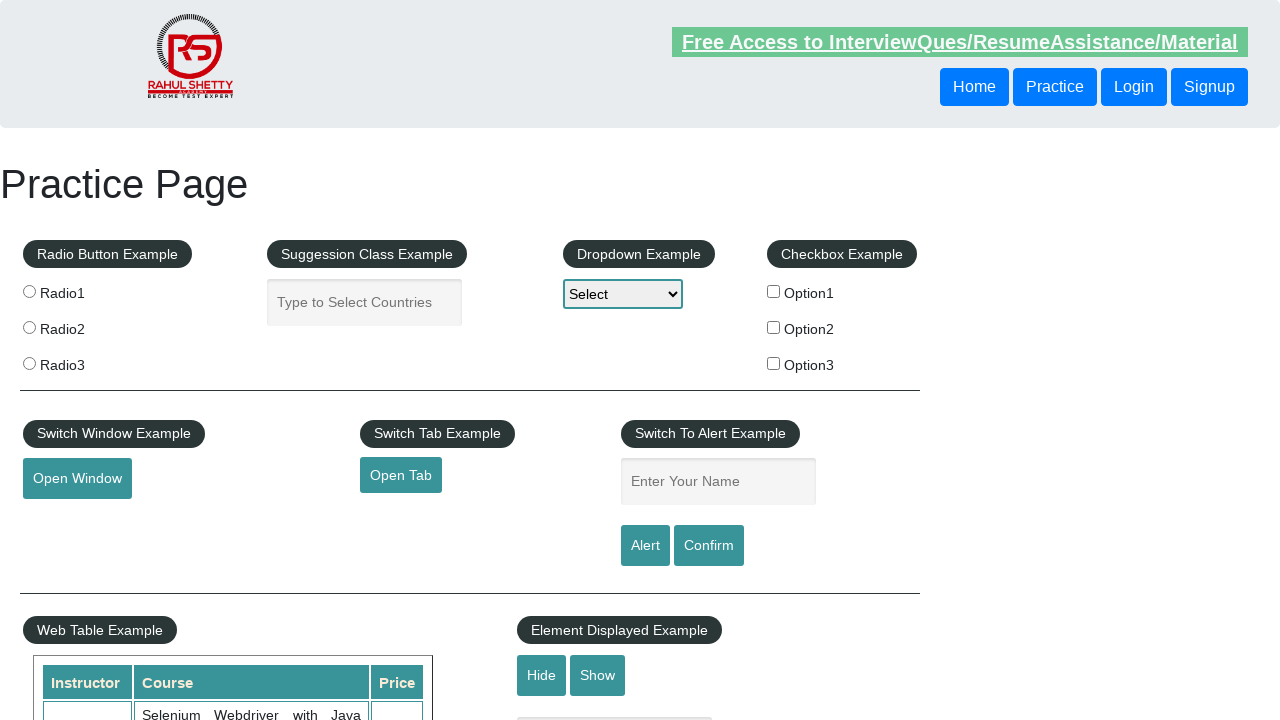

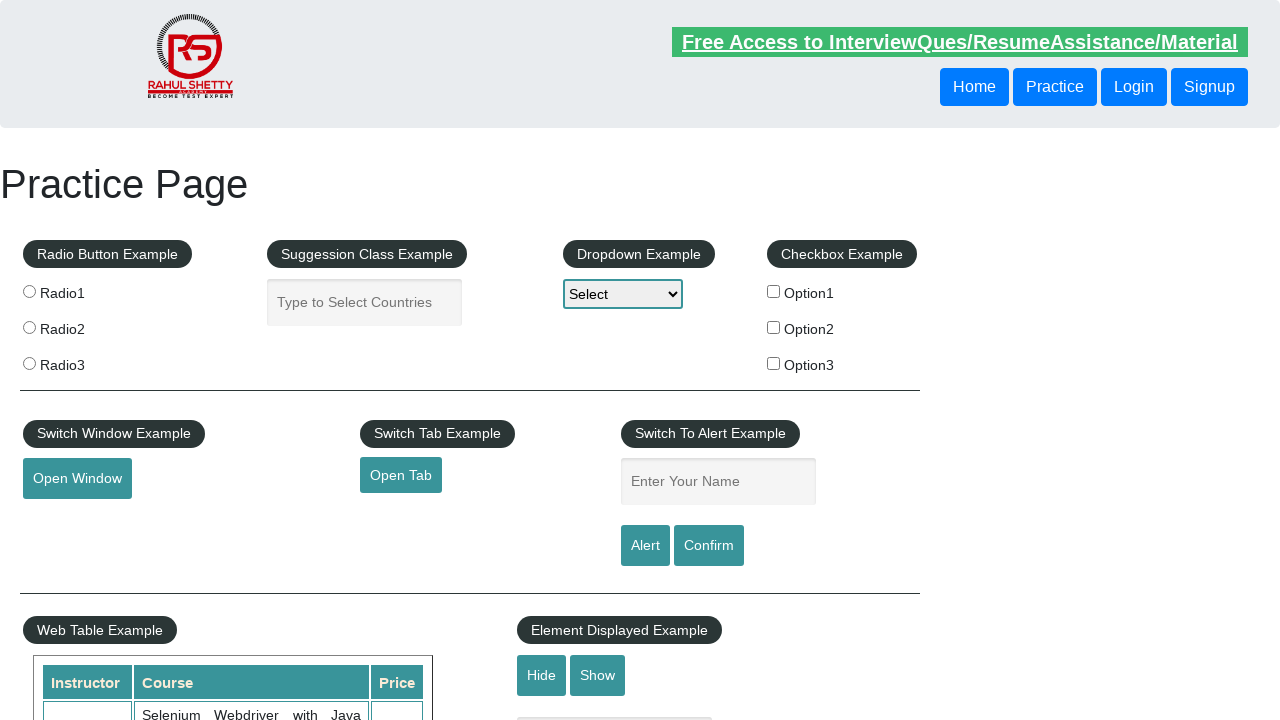